Tests auto-suggest dropdown functionality by typing a partial country code, waiting for suggestions to appear, and selecting "India" from the dropdown list

Starting URL: http://www.rahulshettyacademy.com/dropdownsPractise/

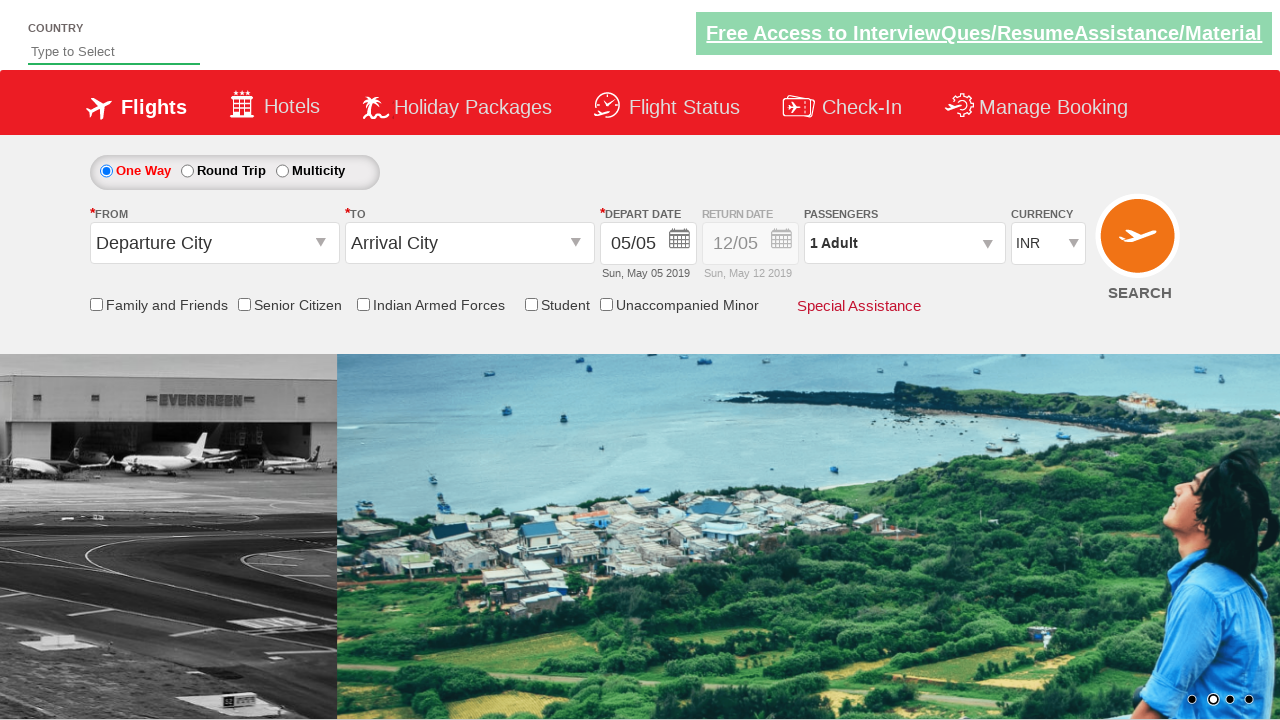

Filled auto-suggest field with 'IND' on #autosuggest
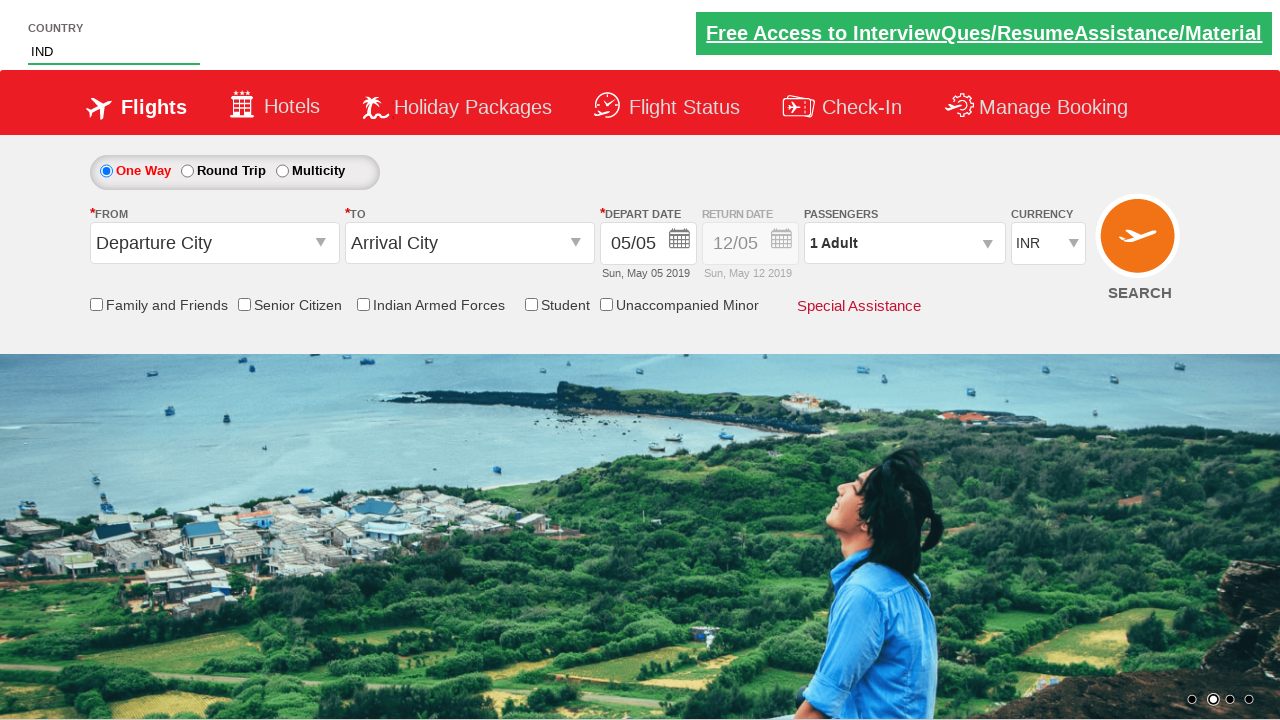

Auto-suggest dropdown options appeared
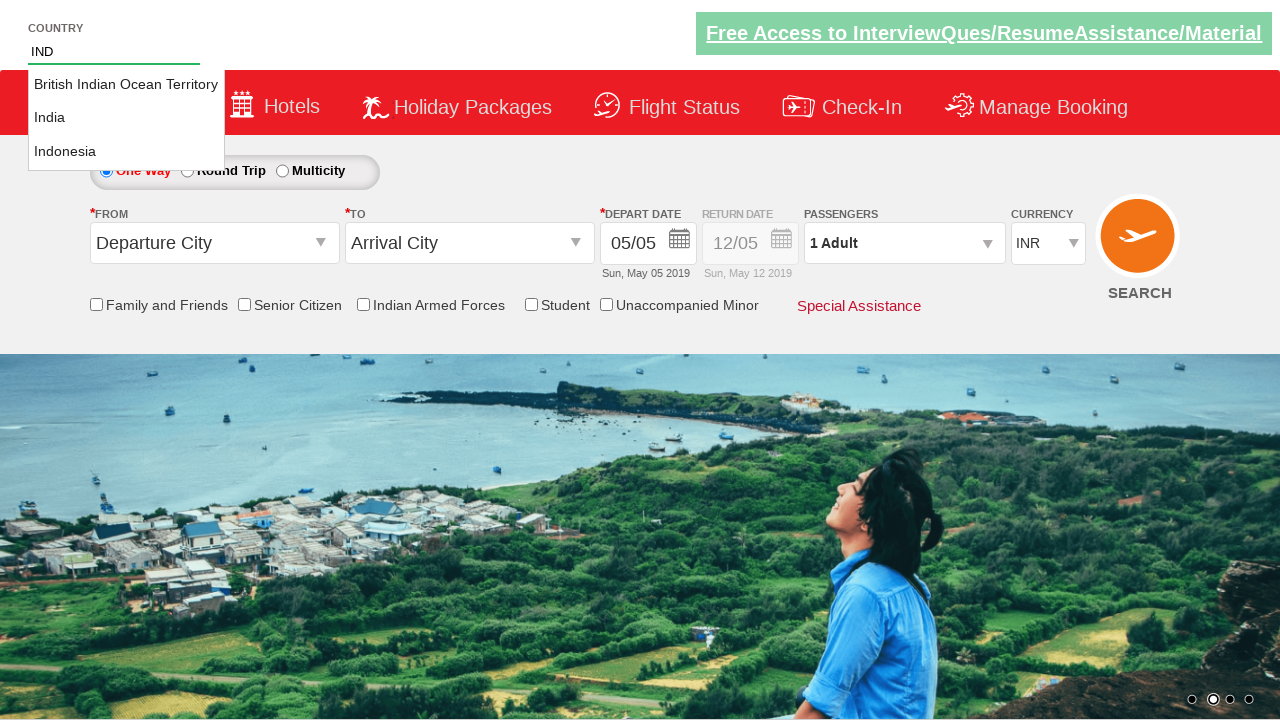

Located all auto-suggest dropdown items
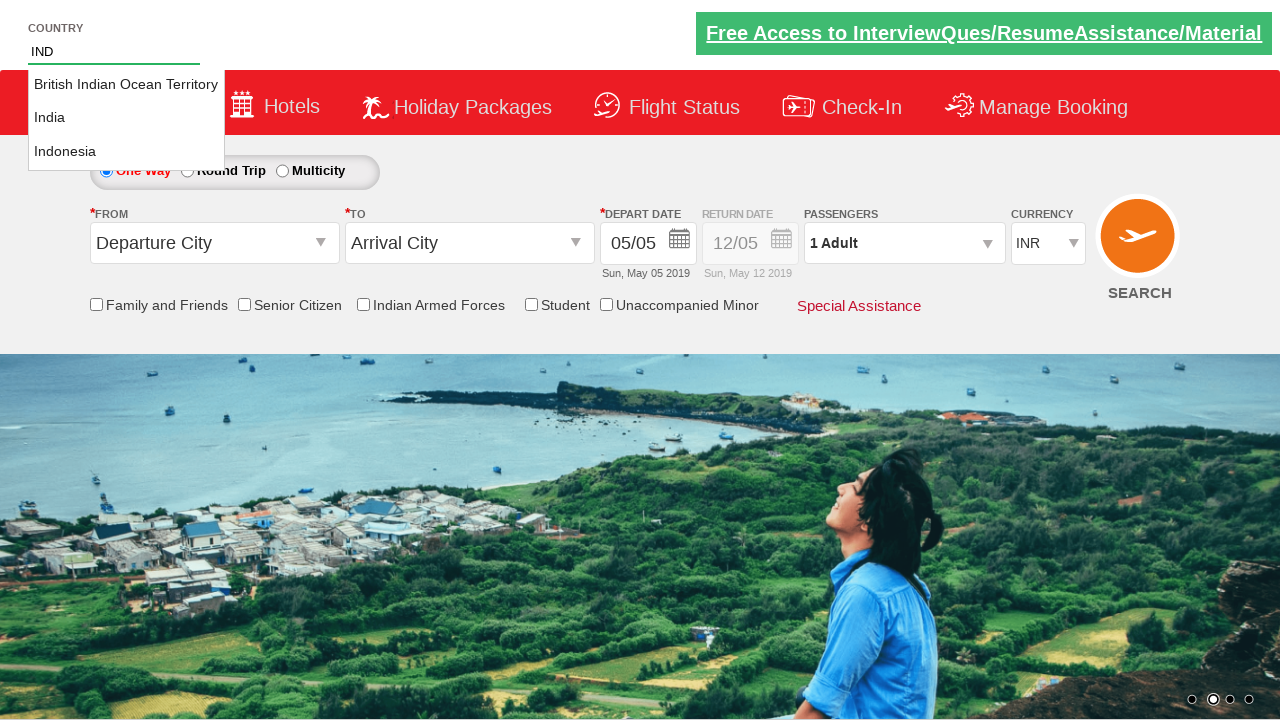

Retrieved count of suggestions: 3
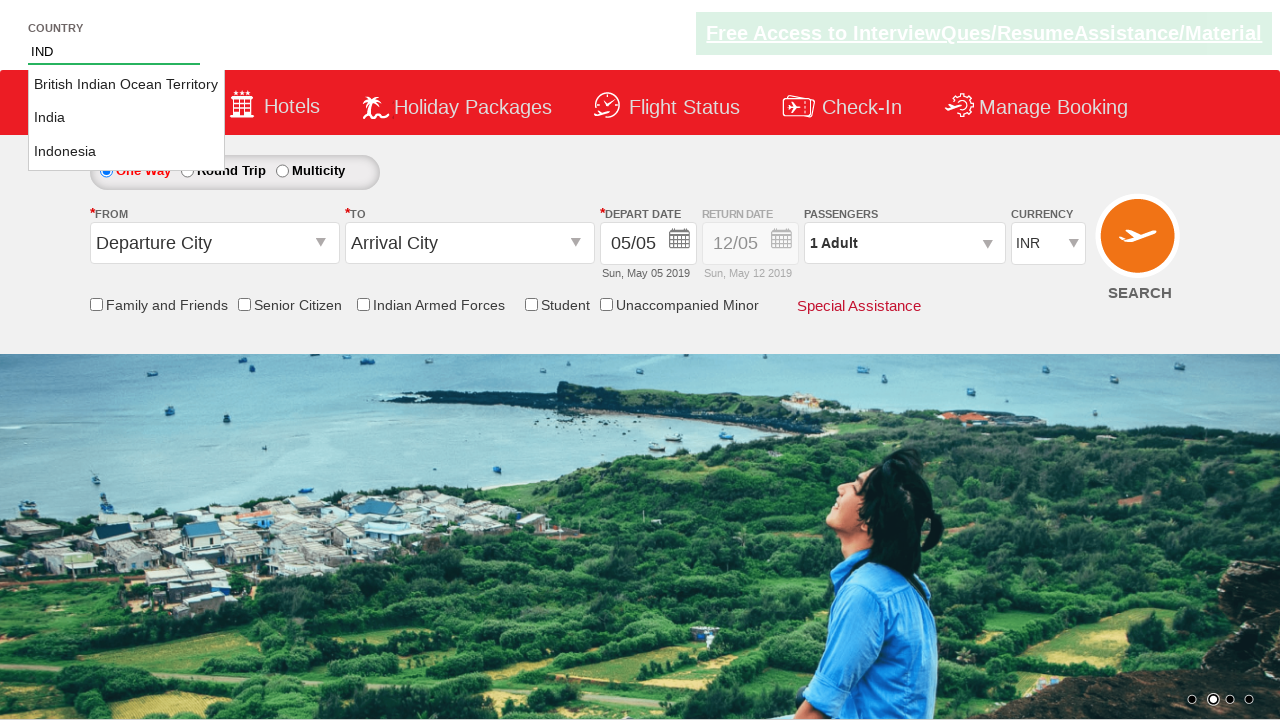

Selected 'India' from auto-suggest dropdown at (126, 118) on xpath=//li[@class='ui-menu-item']/a >> nth=1
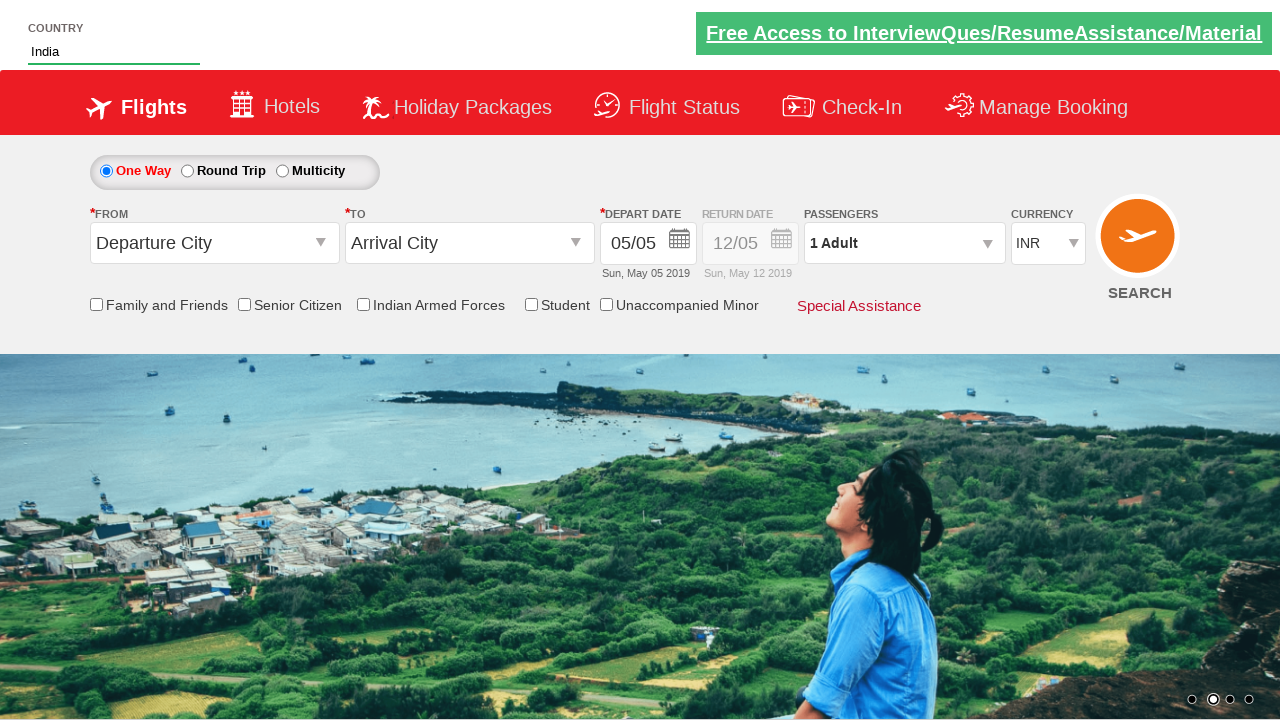

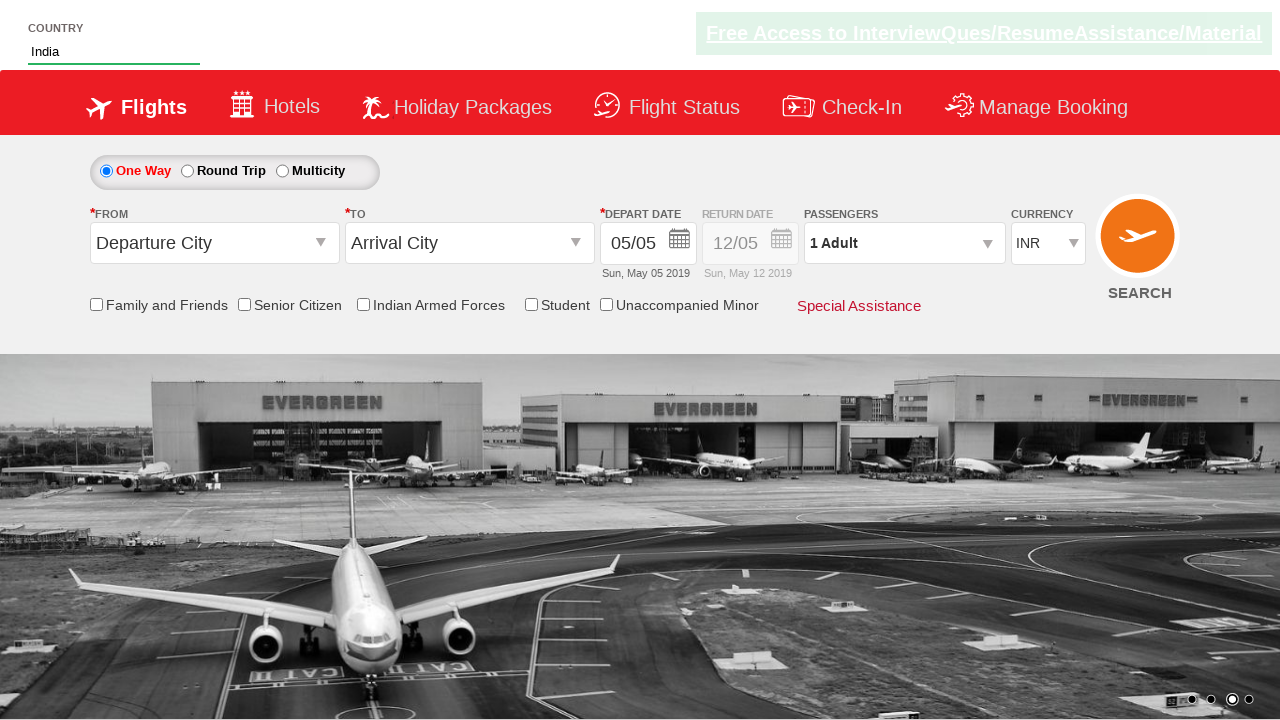